Tests dropdown selection by selecting an option using value attribute

Starting URL: https://the-internet.herokuapp.com/dropdown

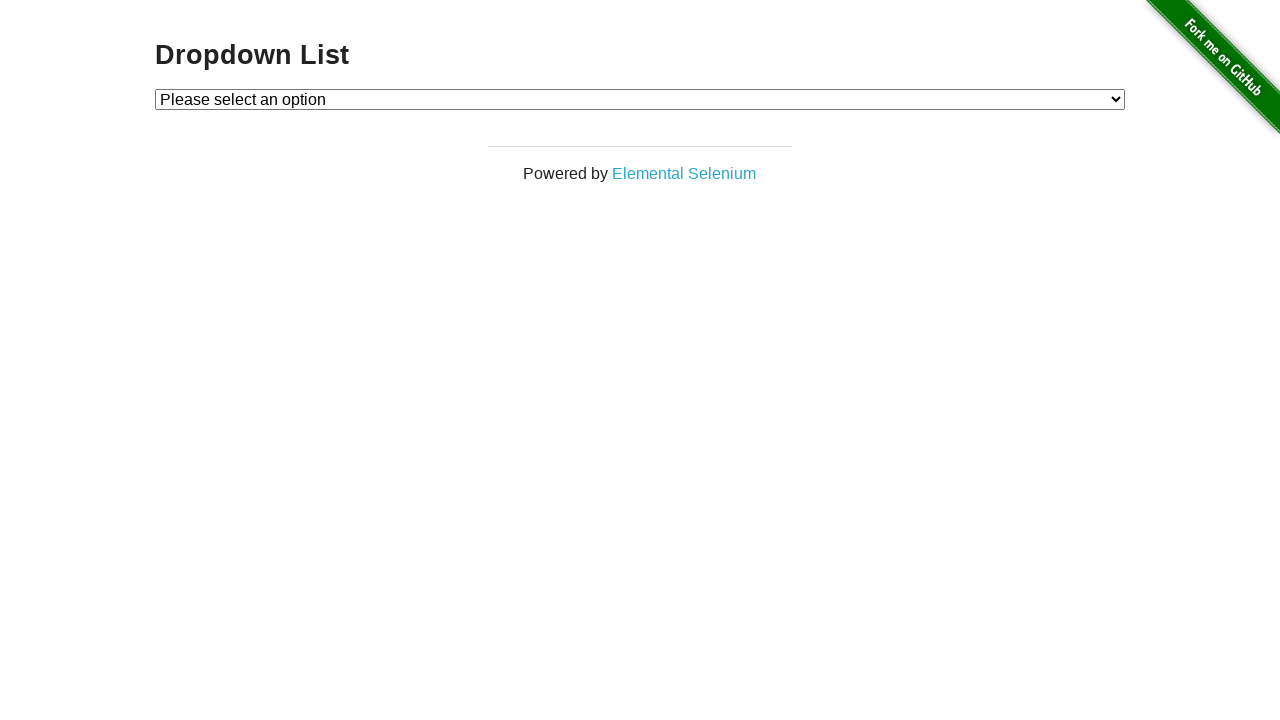

Located dropdown element with id 'dropdown'
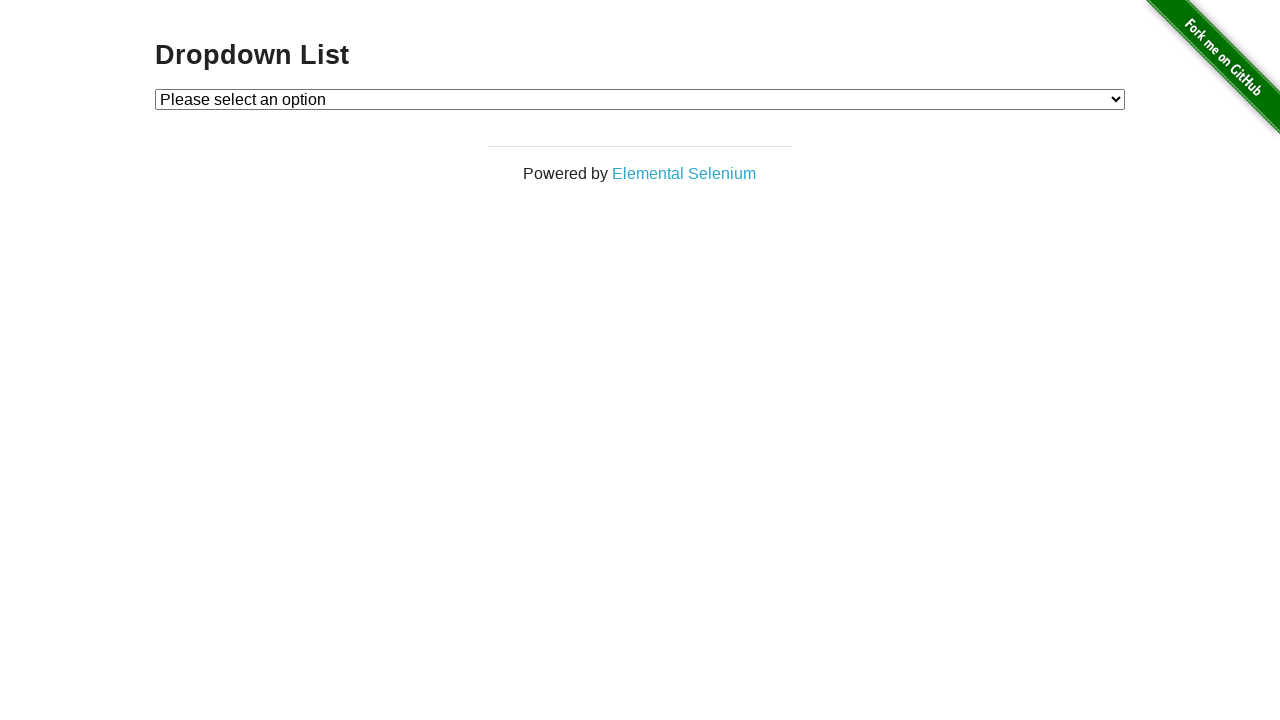

Selected option with value '2' from dropdown on select#dropdown
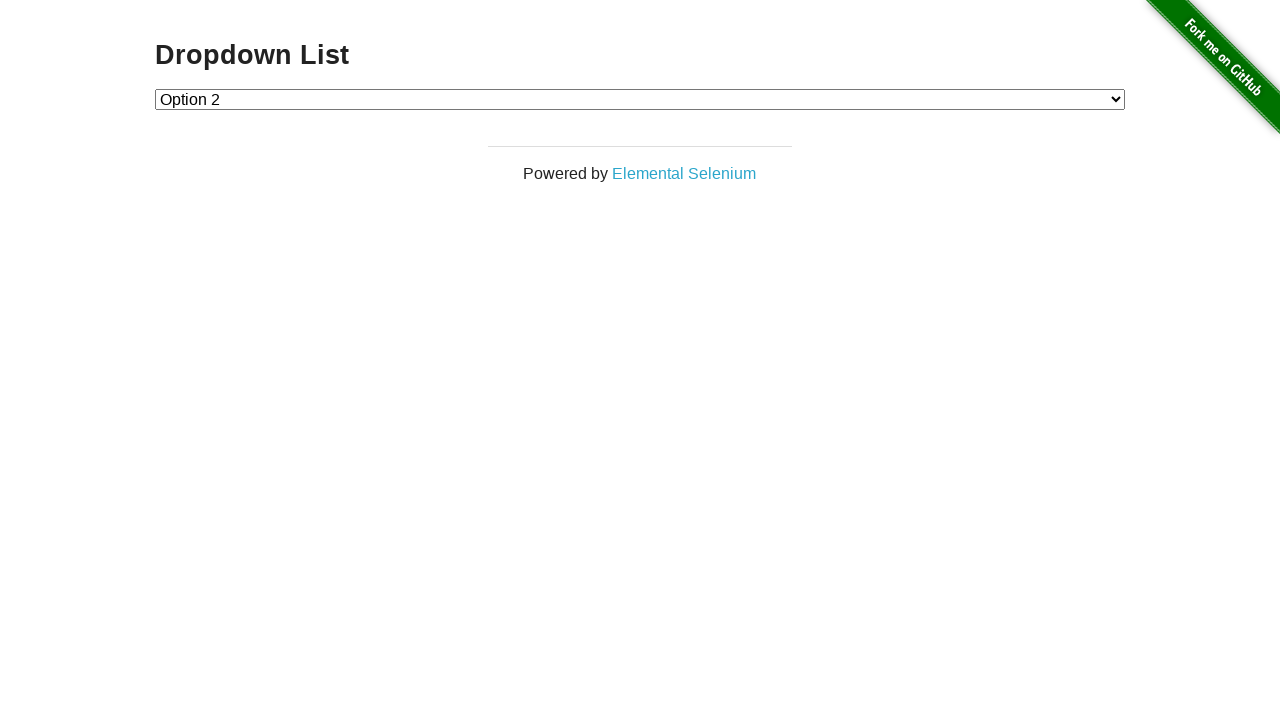

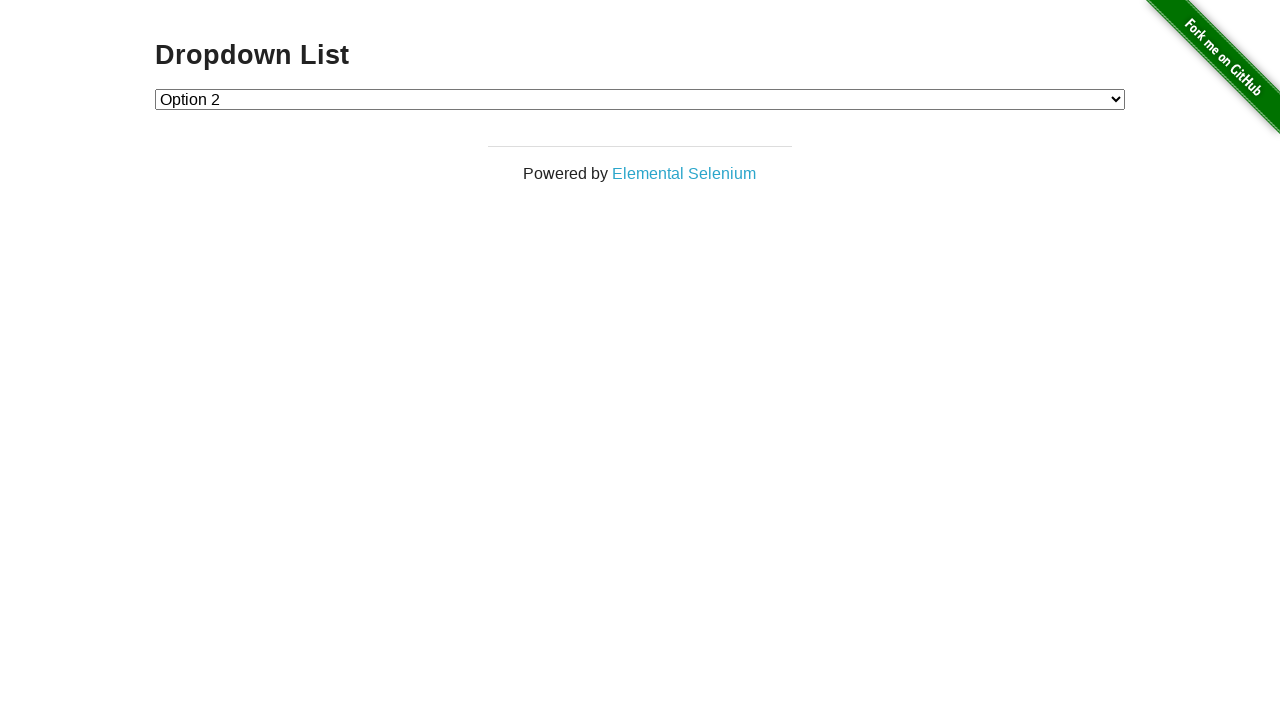